Tests JQuery progress bar functionality by navigating to progress bar page, starting download, and verifying button states and completion message

Starting URL: http://demo.automationtesting.in/WebTable.html

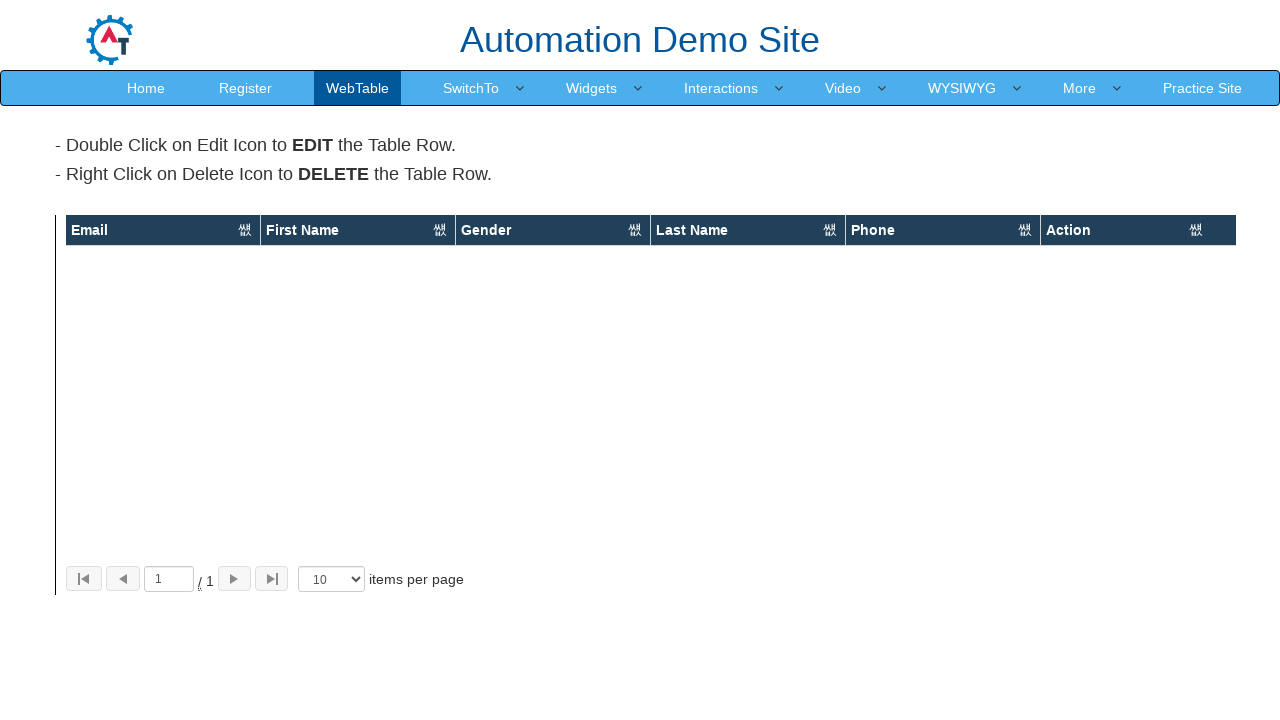

Clicked 'More' menu option at (1080, 88) on text=More
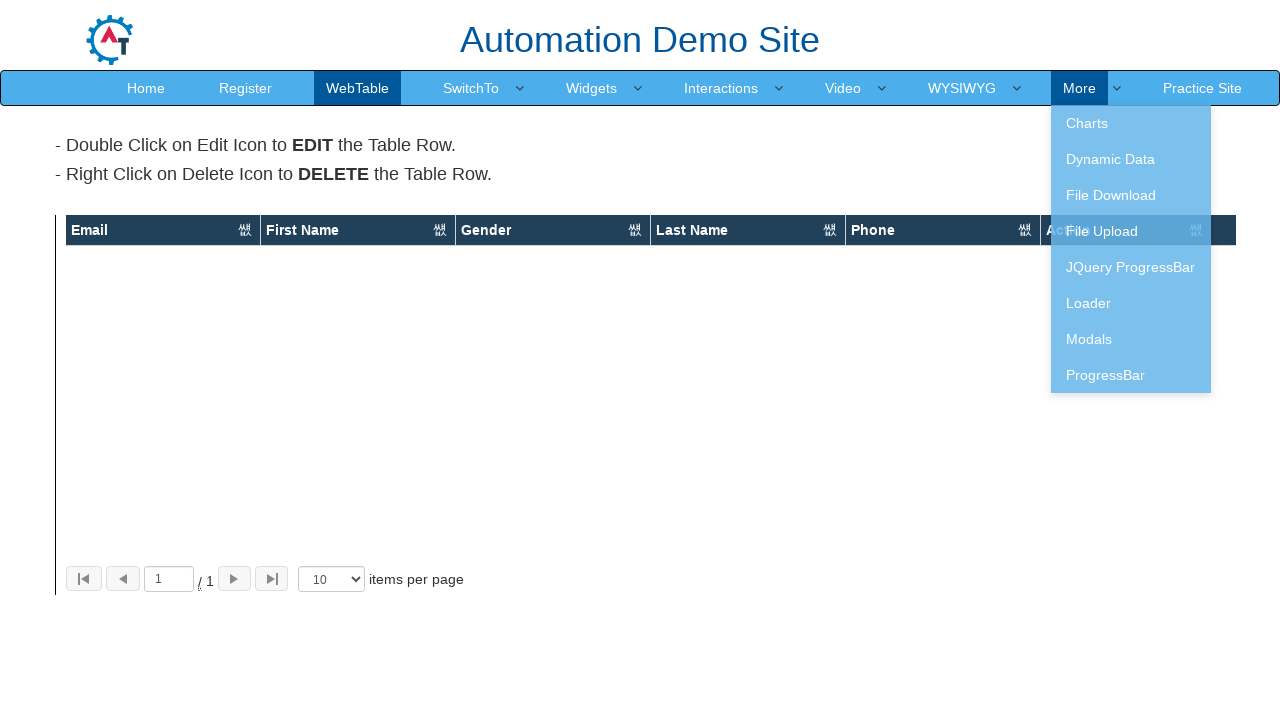

Clicked 'JQuery ProgressBar' to navigate to progress bar page at (1131, 267) on text=JQuery ProgressBar
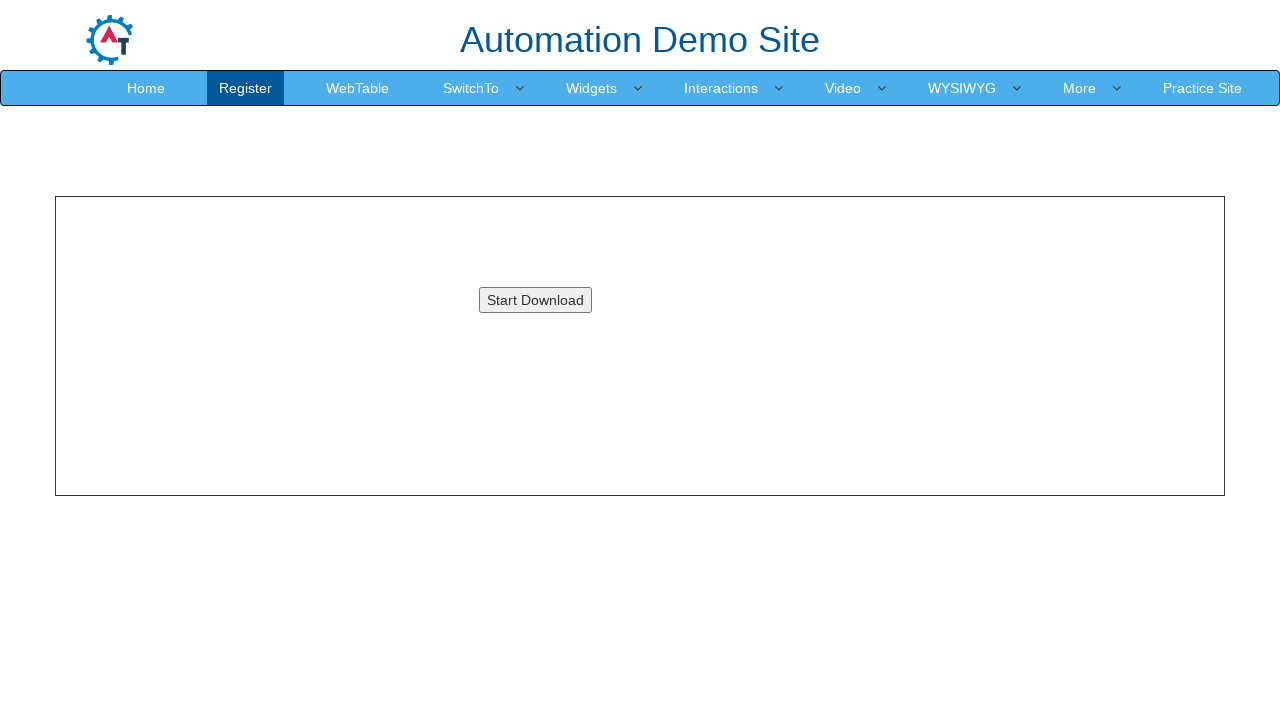

Verified close button is initially invisible
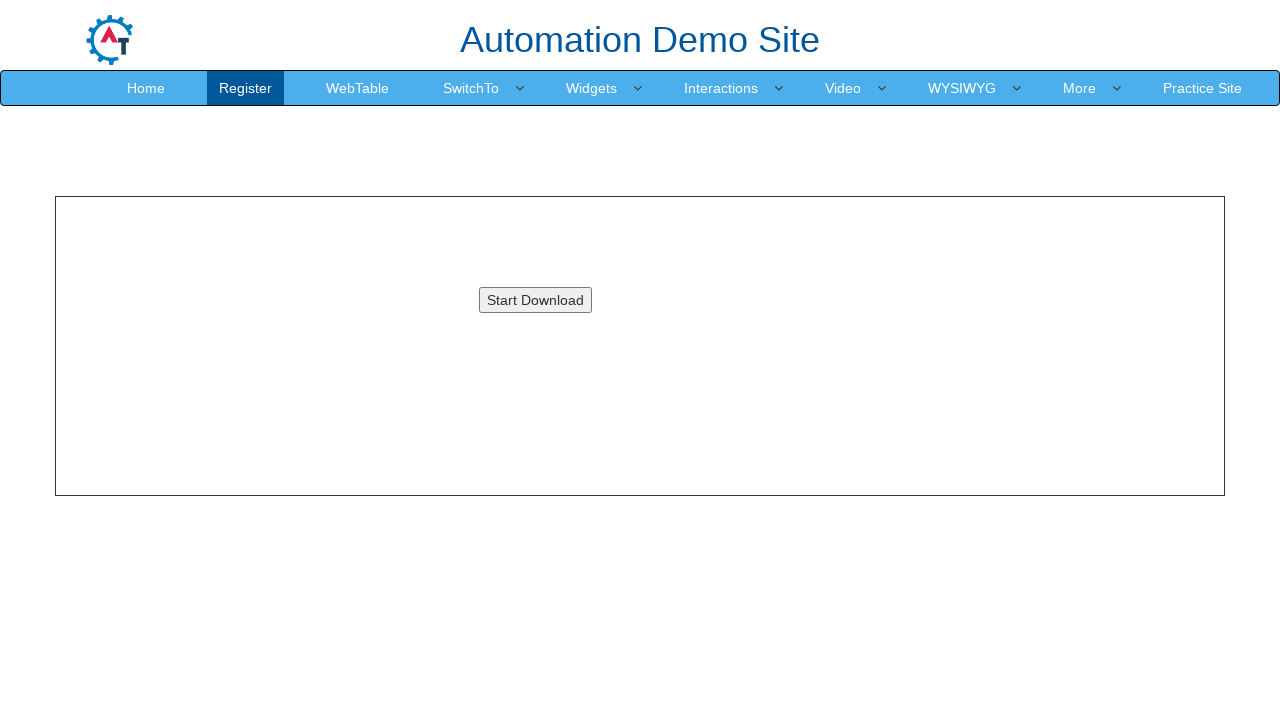

Clicked download button to start progress bar at (535, 300) on #downloadButton
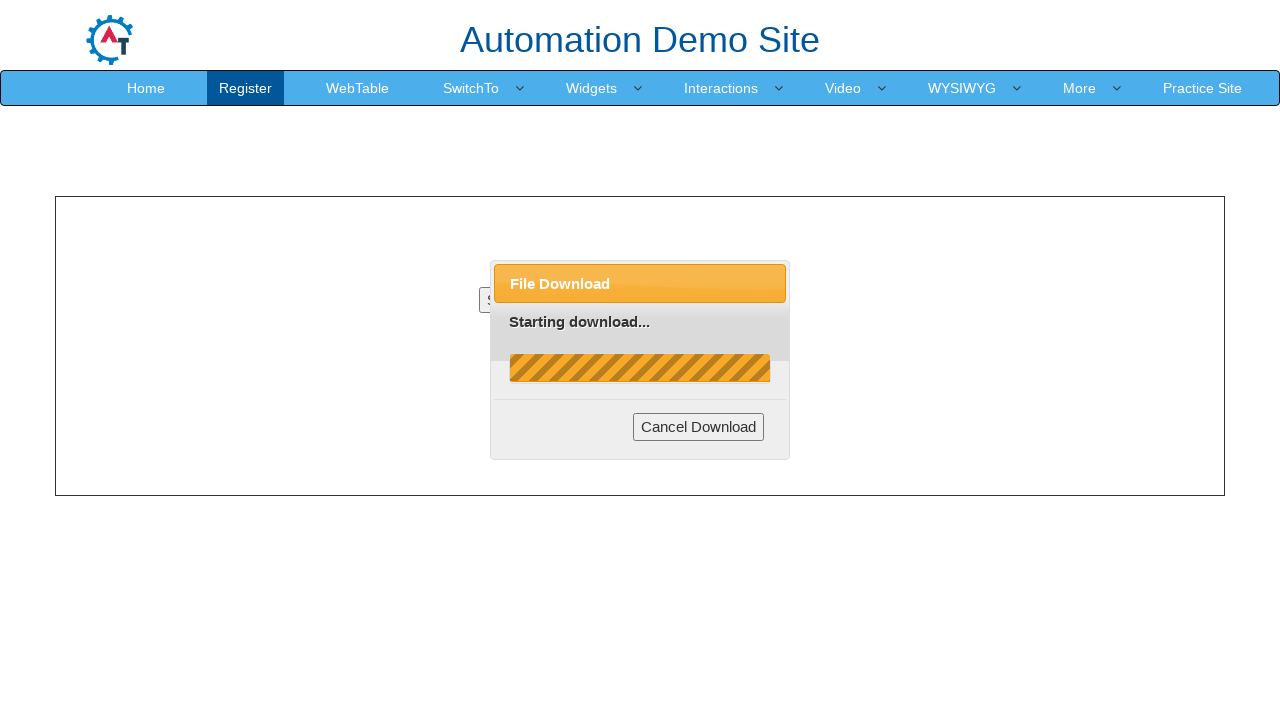

Cancel Download button appeared during download
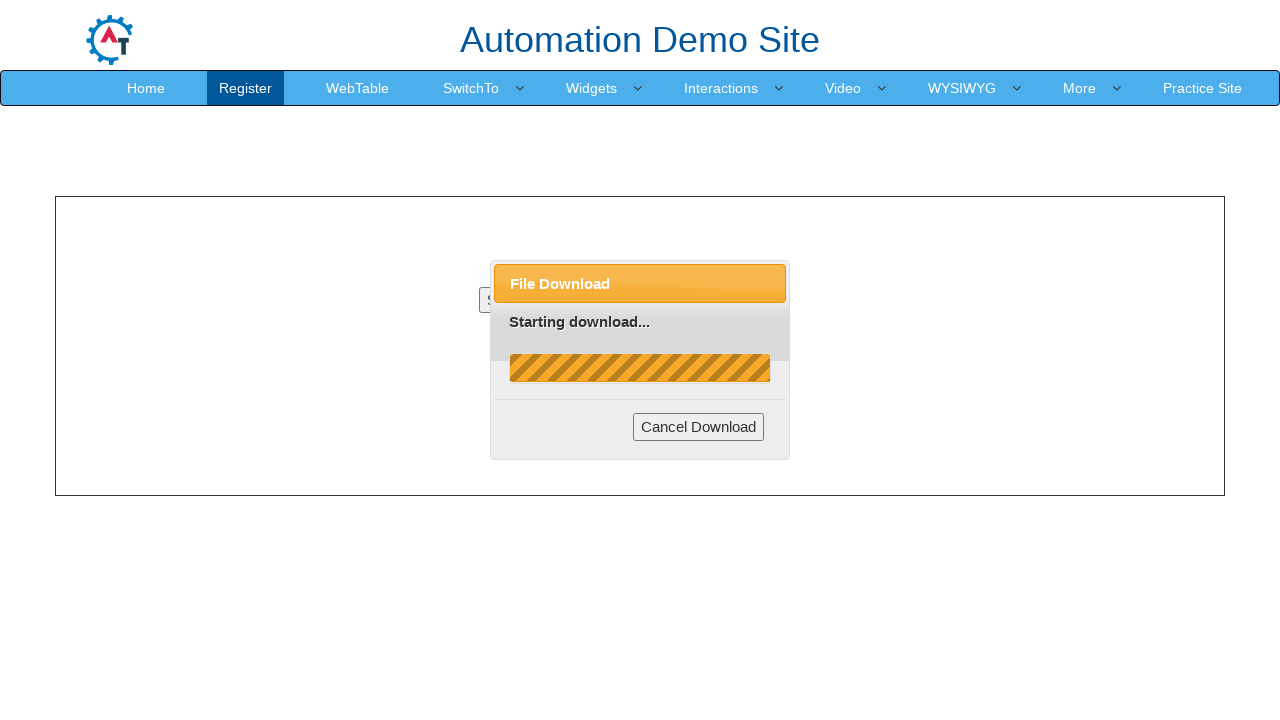

Clicked Cancel Download button to close progress bar at (699, 427) on .ui-dialog-buttonset > button
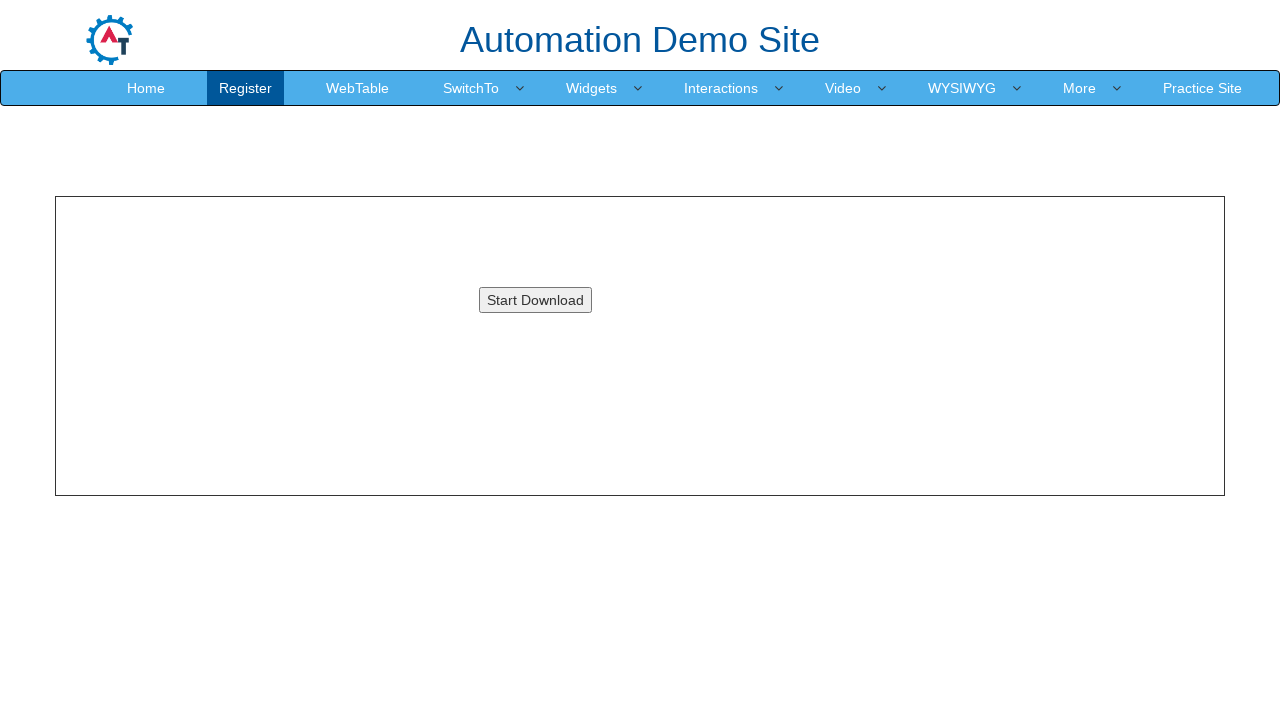

Clicked download button again to restart progress bar at (535, 300) on #downloadButton
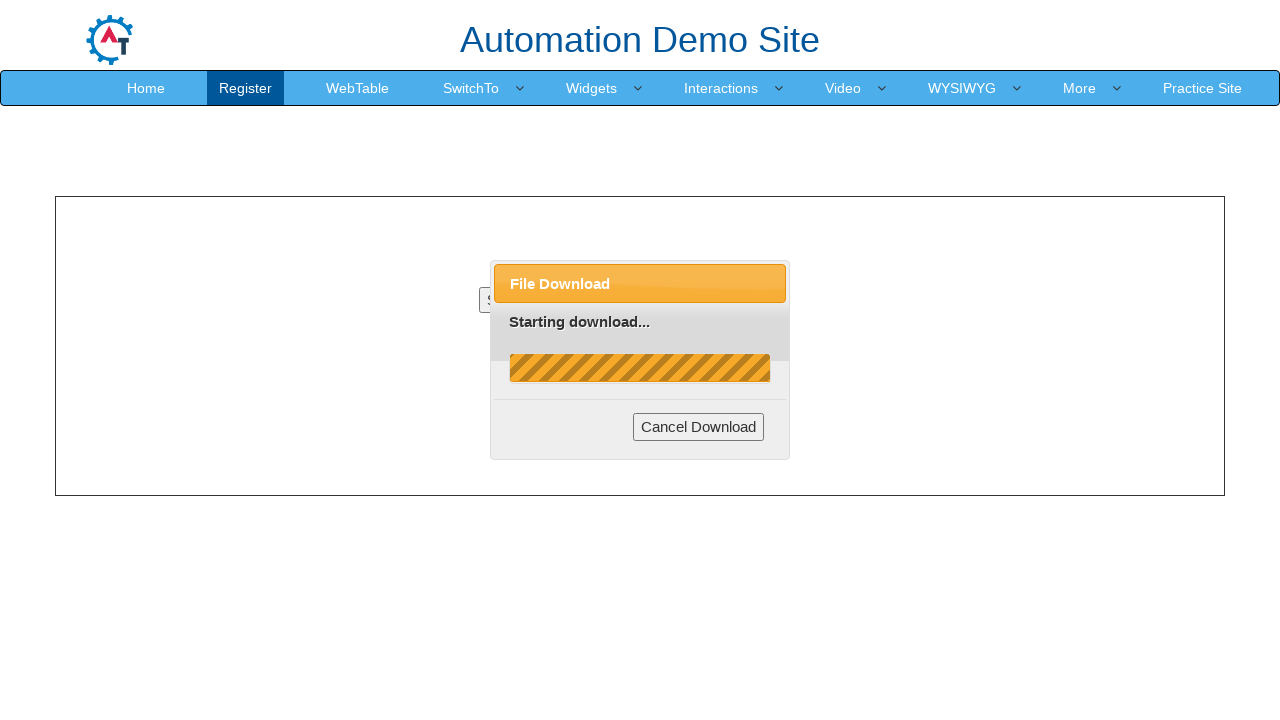

Progress bar reached completion with 'Complete!' message displayed
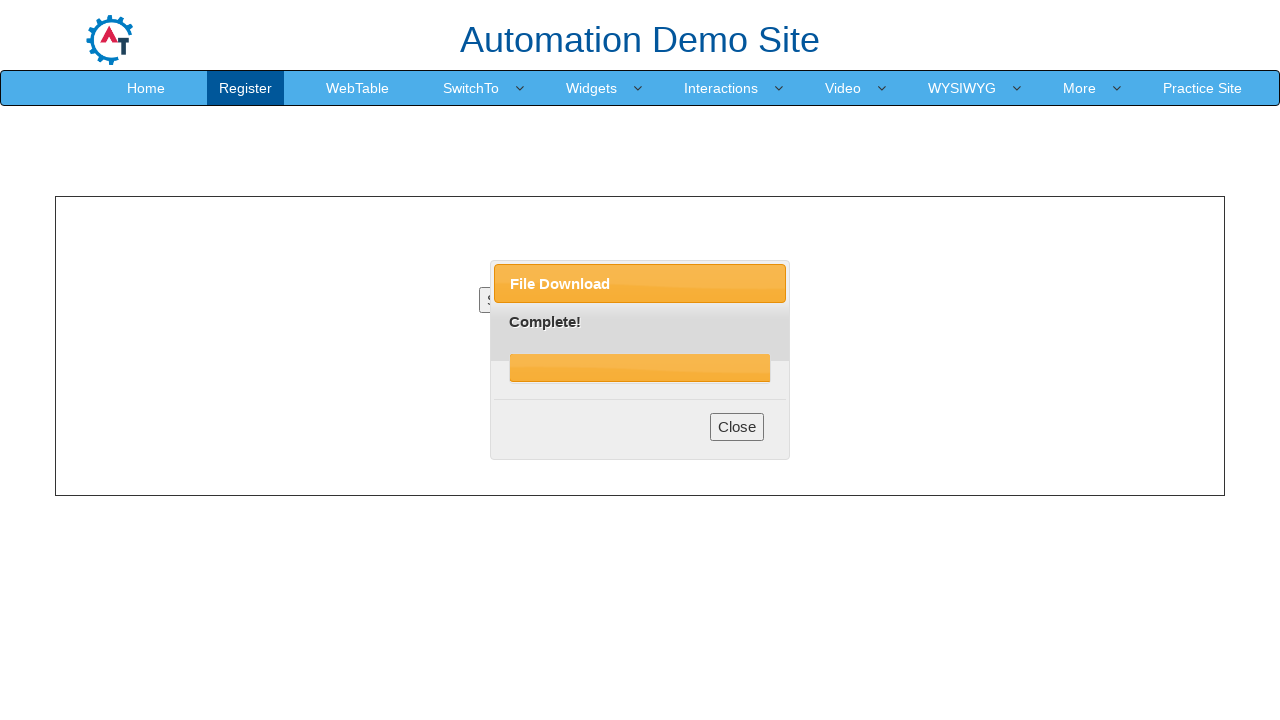

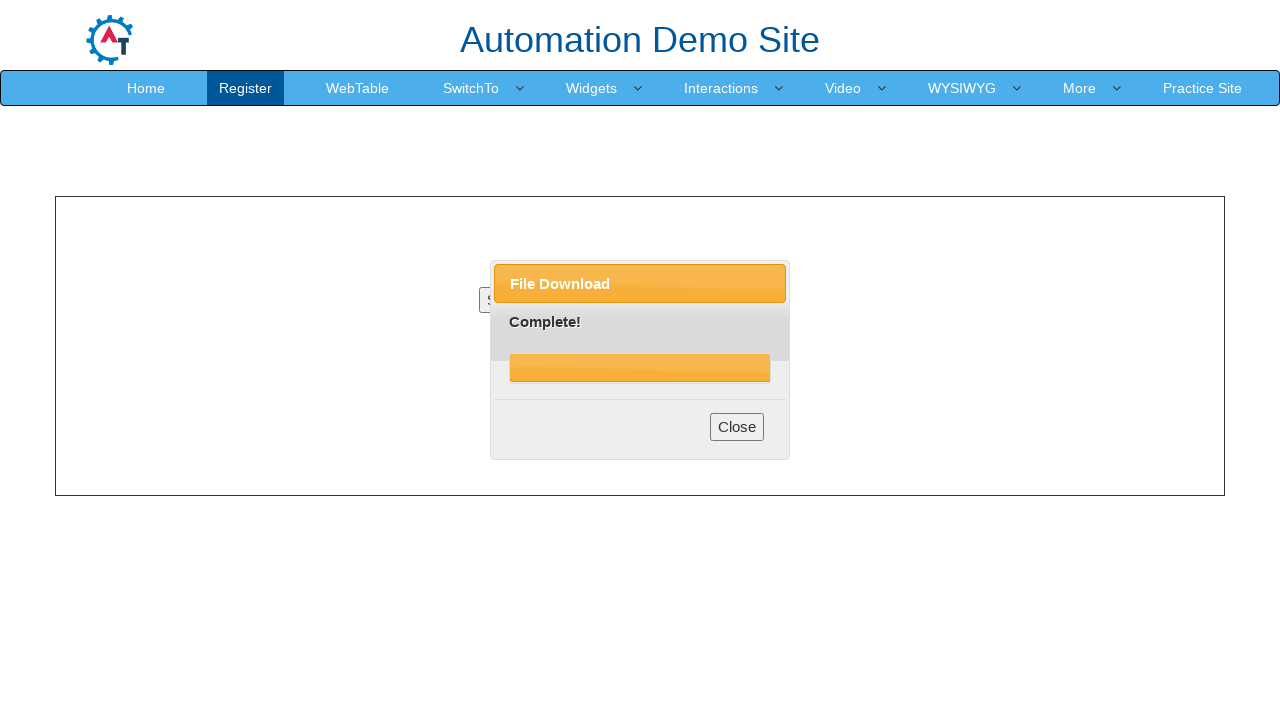